Tests a practice form submission by filling out name, email, password, selecting gender from dropdown, choosing radio button option, entering birthday, and submitting the form

Starting URL: https://rahulshettyacademy.com/angularpractice/

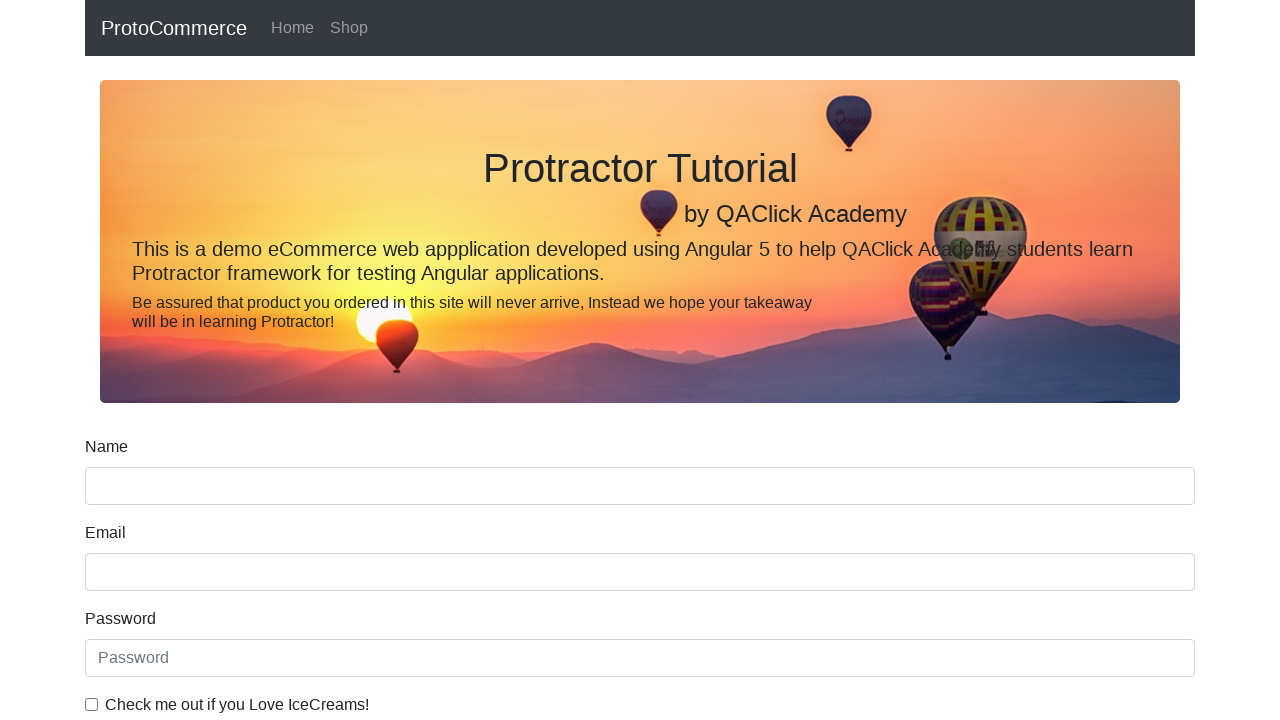

Filled name field with 'prashant' on div > input[name='name']
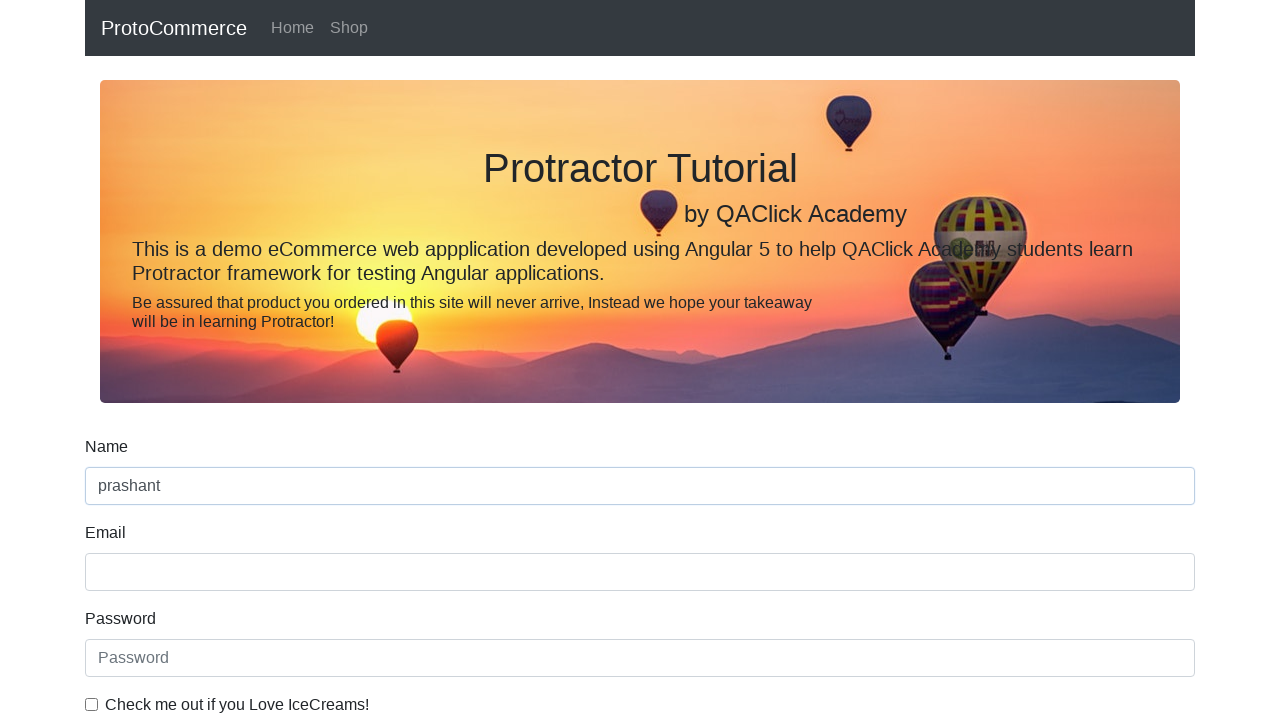

Filled email field with 'birajdar@gmail.com' on [name='email']
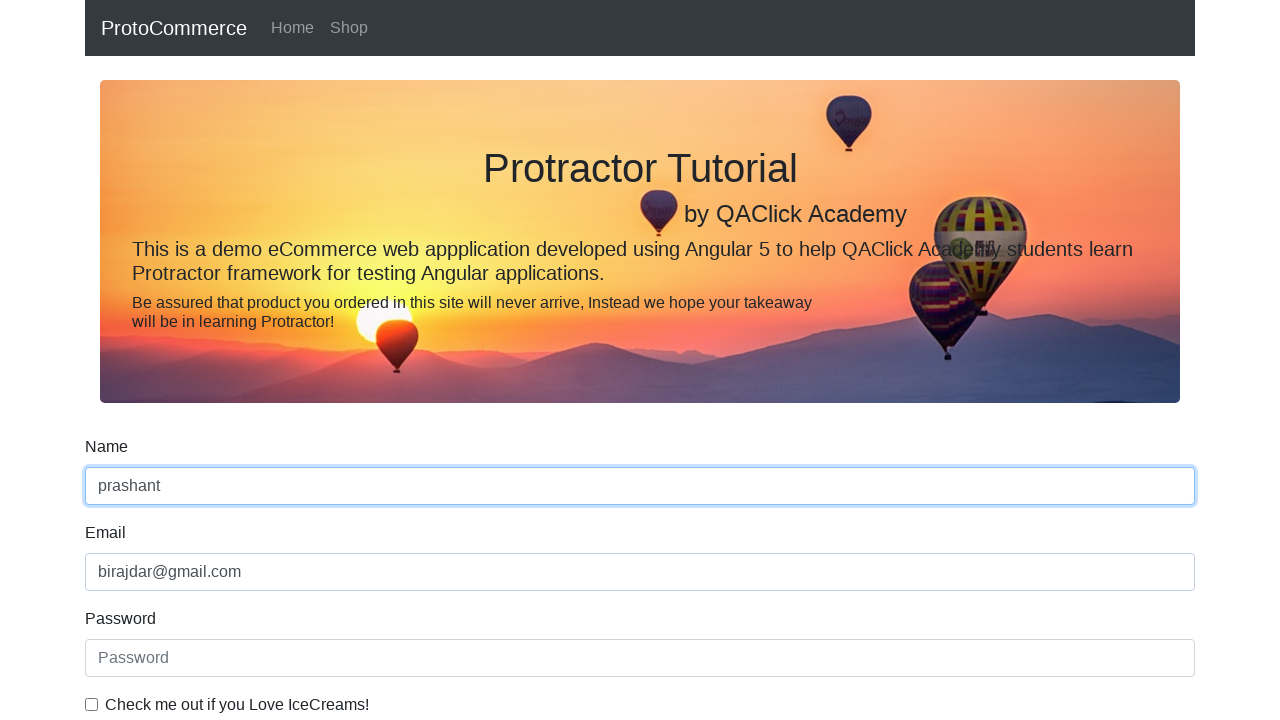

Filled password field with '1234' on #exampleInputPassword1
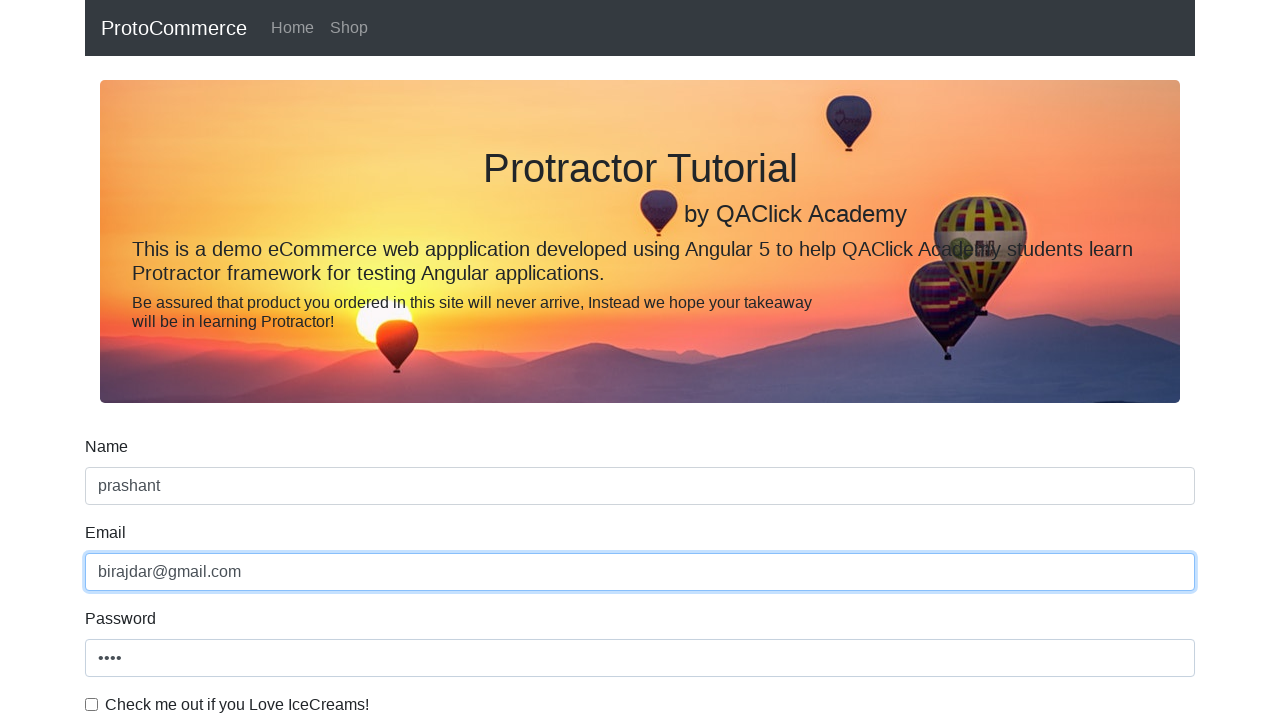

Checked the agreement checkbox at (92, 704) on #exampleCheck1
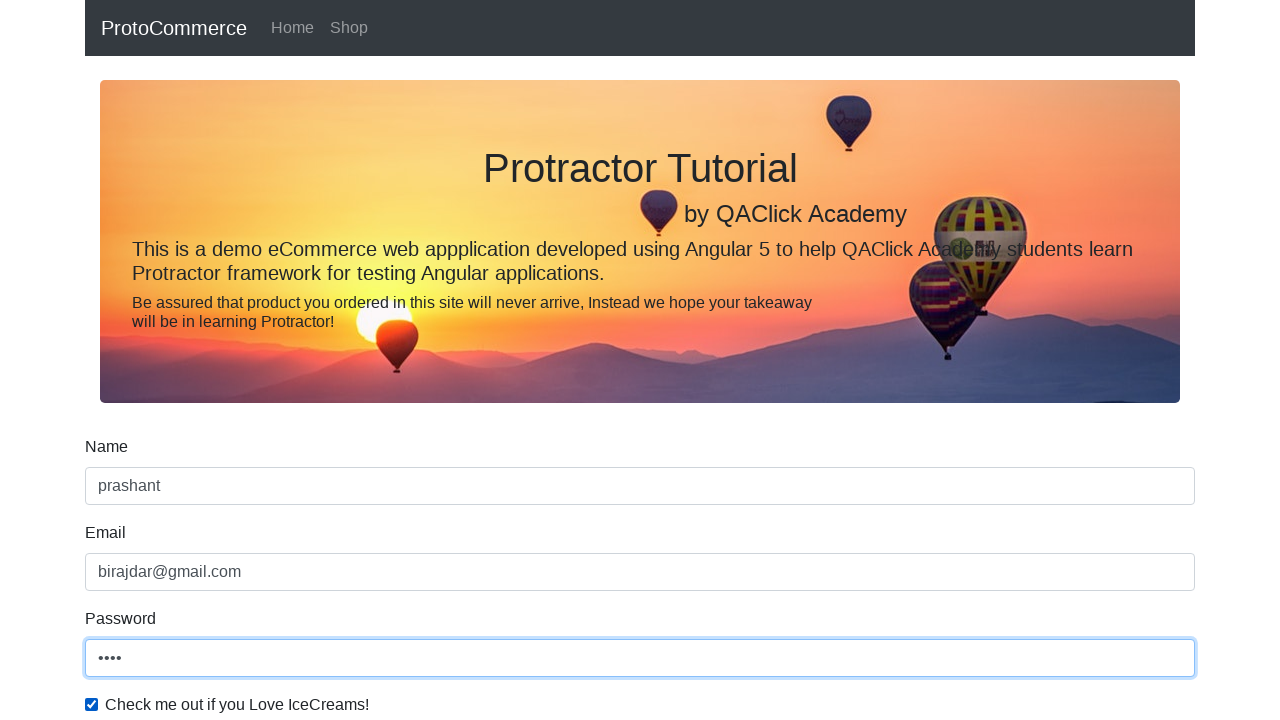

Selected 'Male' from gender dropdown on #exampleFormControlSelect1
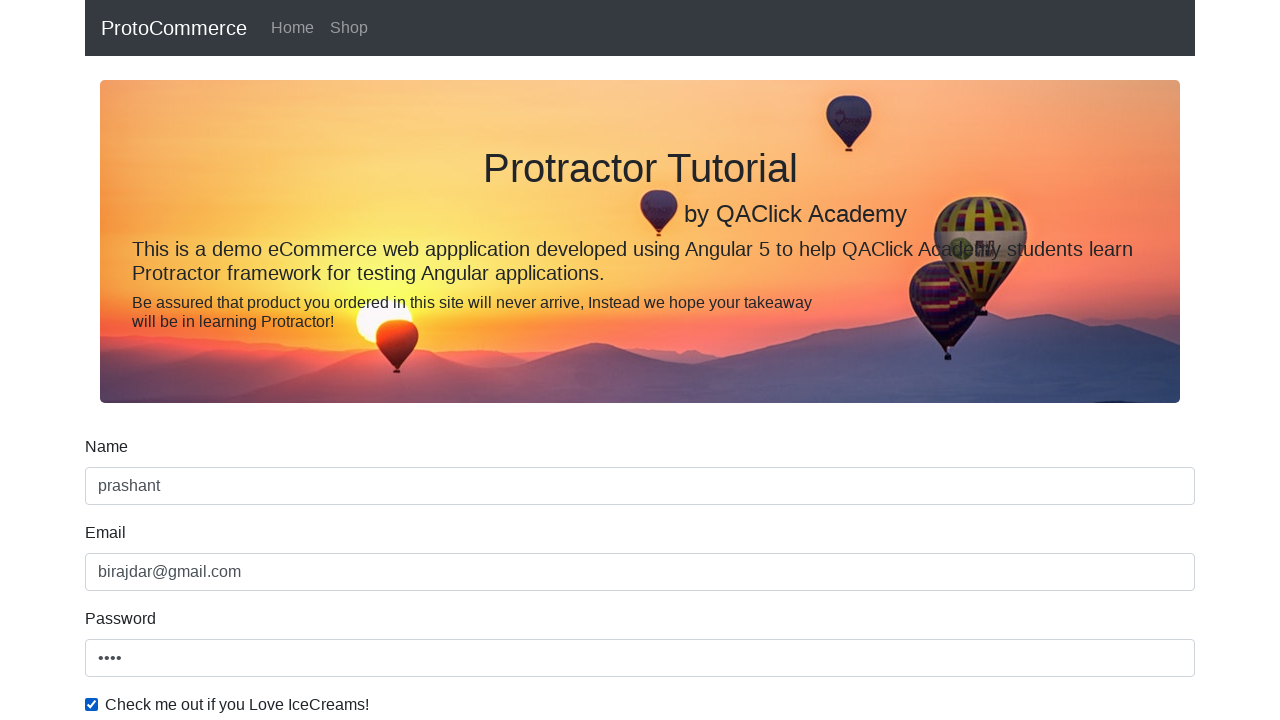

Clicked radio button option 2 at (326, 360) on #inlineRadio2
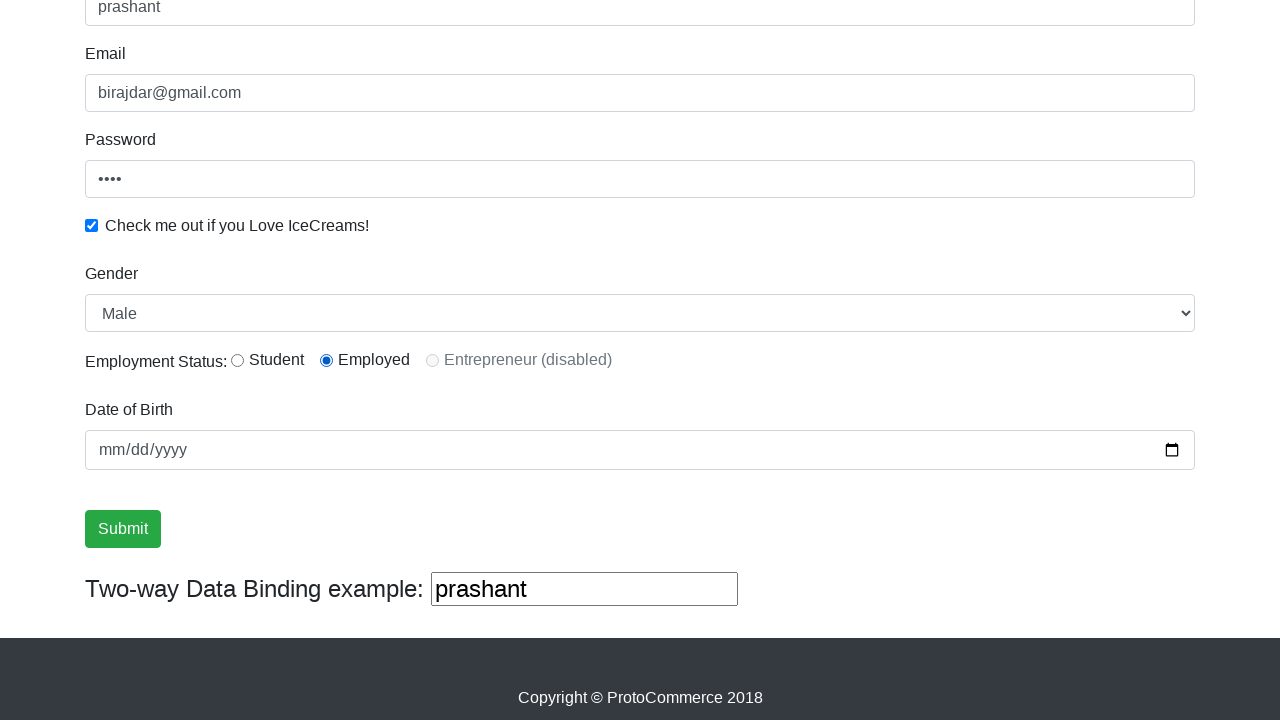

Filled birthday field with '1989-03-15' on input[name='bday']
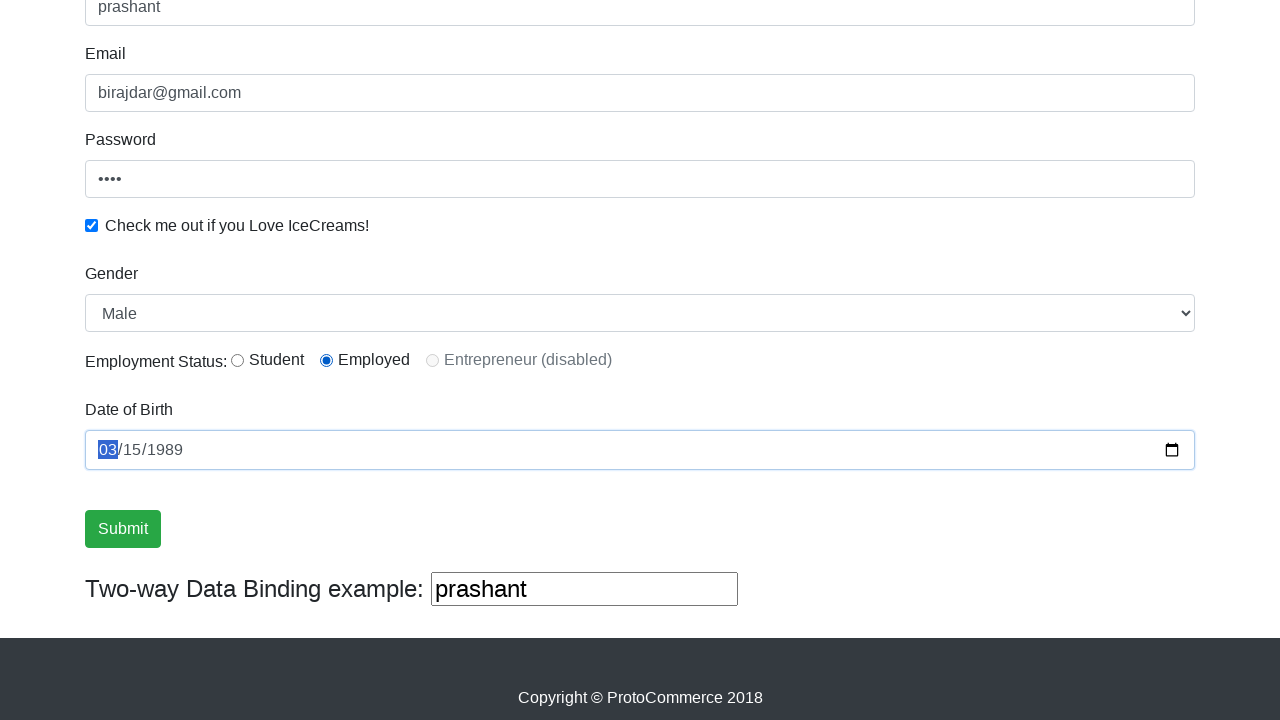

Clicked submit button to submit form at (123, 529) on input.btn.btn-success
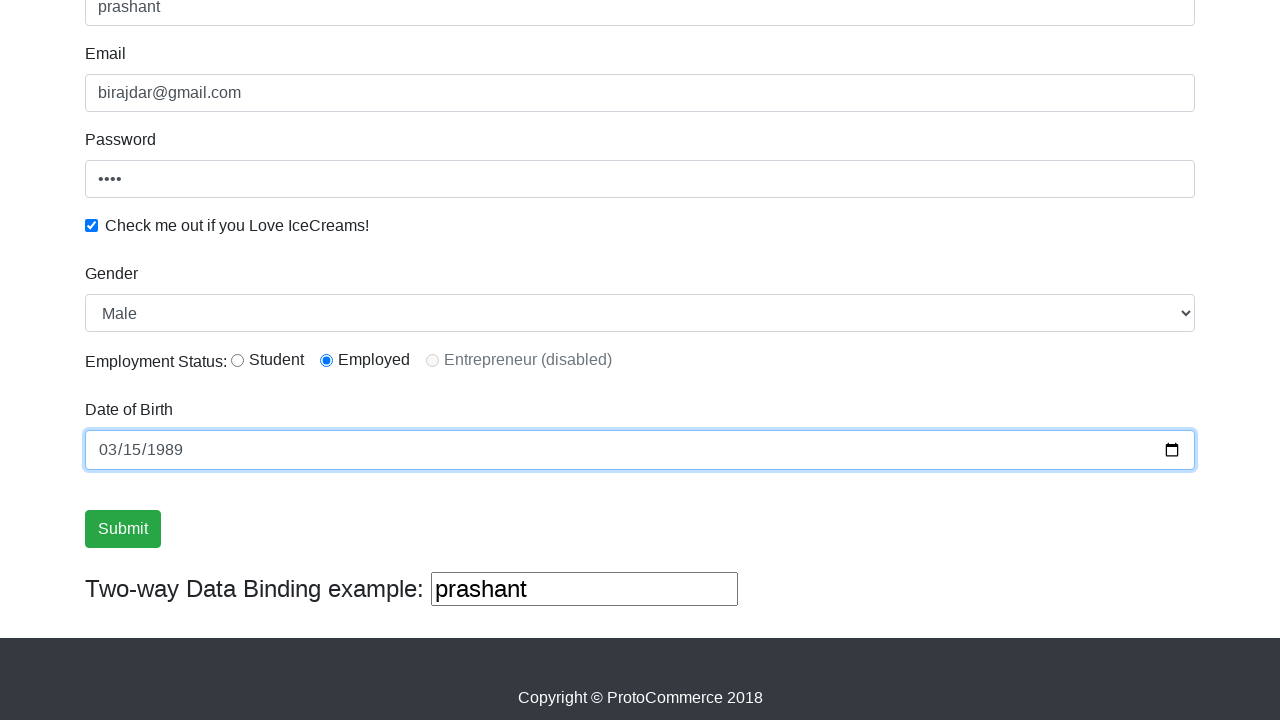

Form submission succeeded and success message appeared
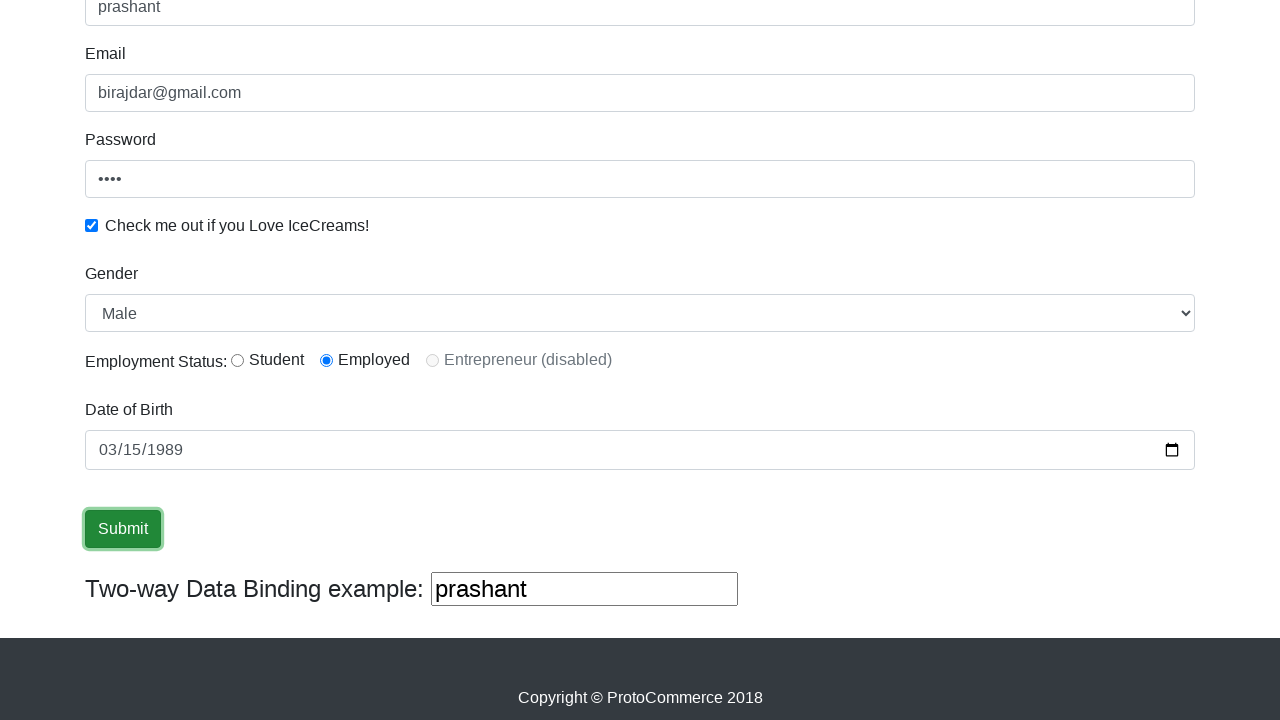

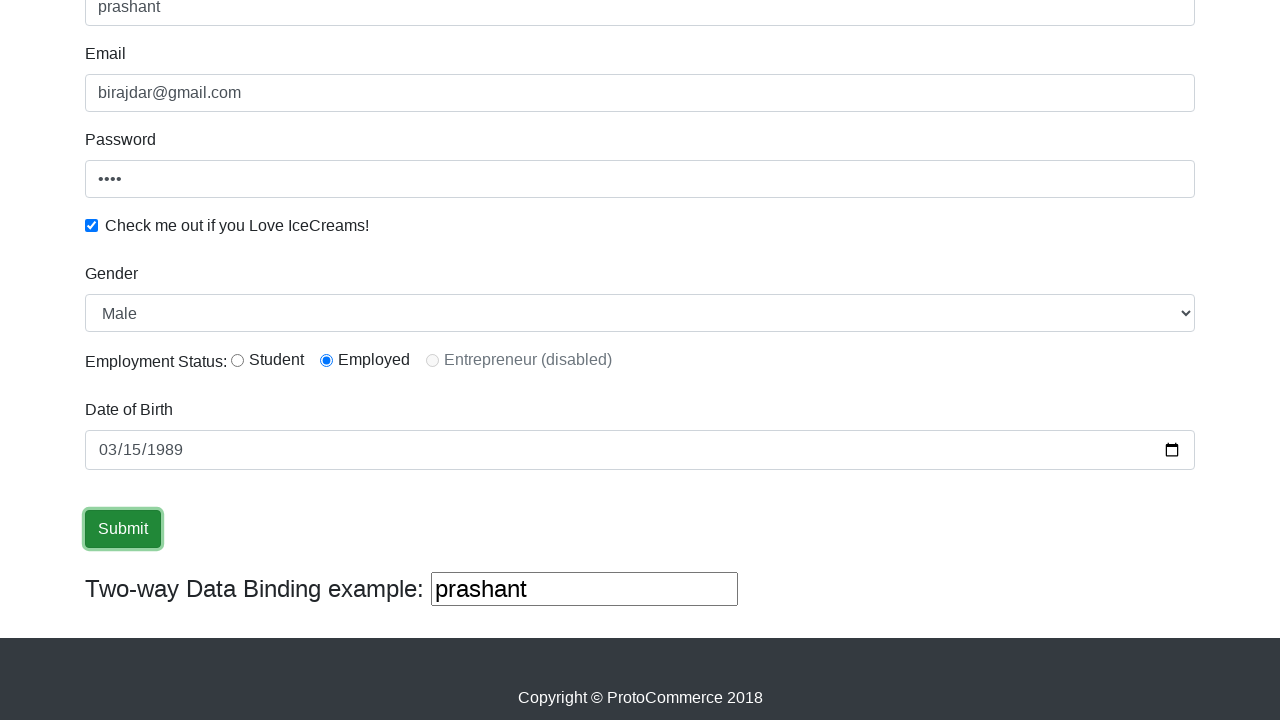